Tests that clicking the Due column header twice sorts the numerical values in descending order

Starting URL: http://the-internet.herokuapp.com/tables

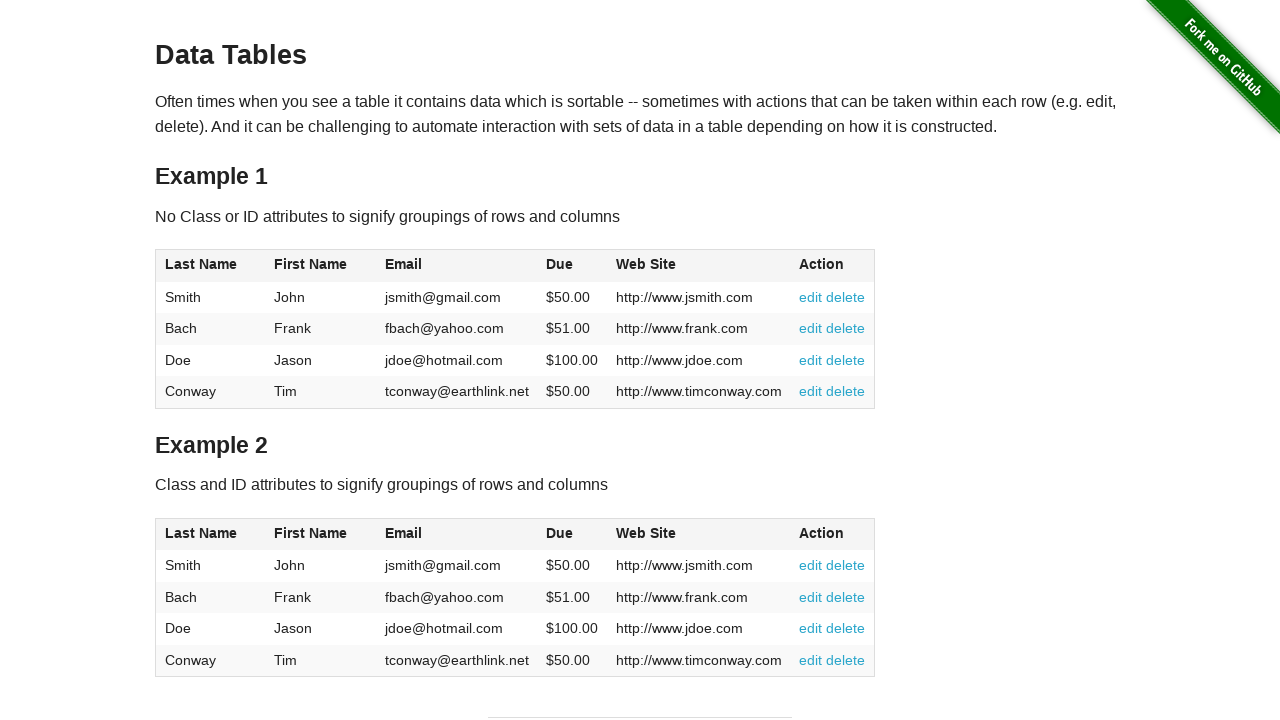

Clicked Due column header first time to sort ascending at (572, 266) on #table1 thead tr th:nth-of-type(4)
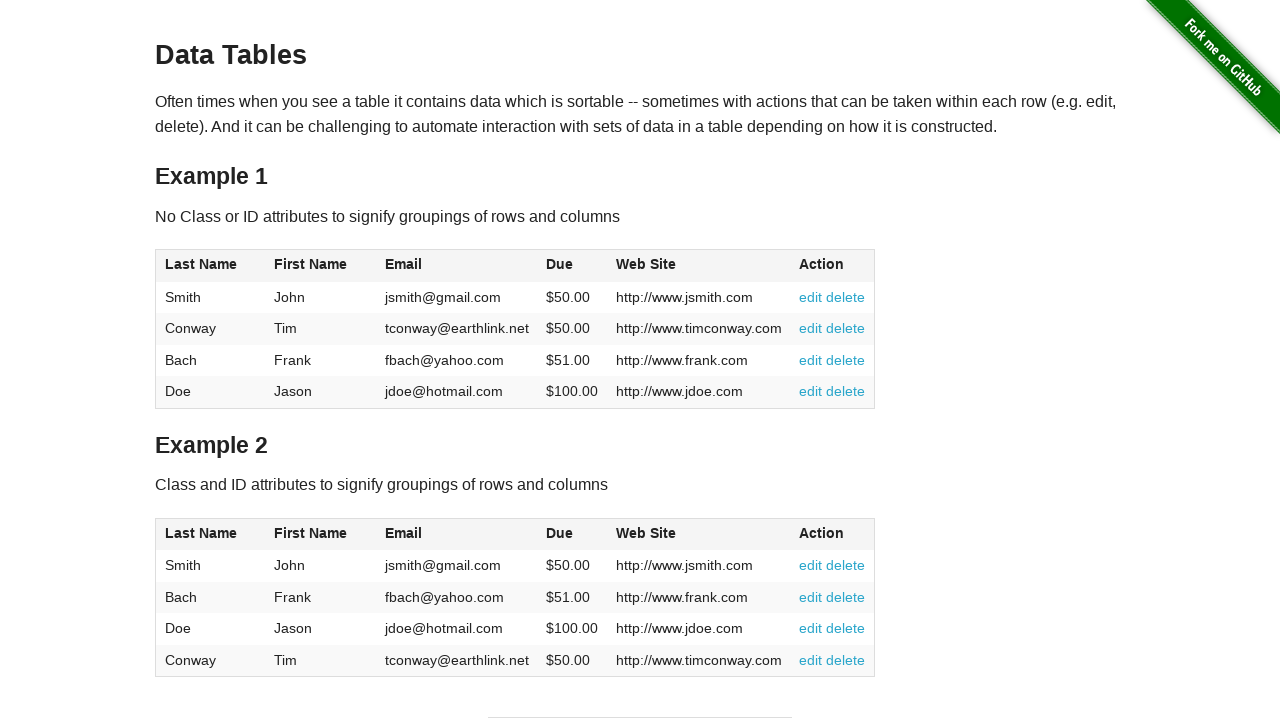

Clicked Due column header second time to sort descending at (572, 266) on #table1 thead tr th:nth-of-type(4)
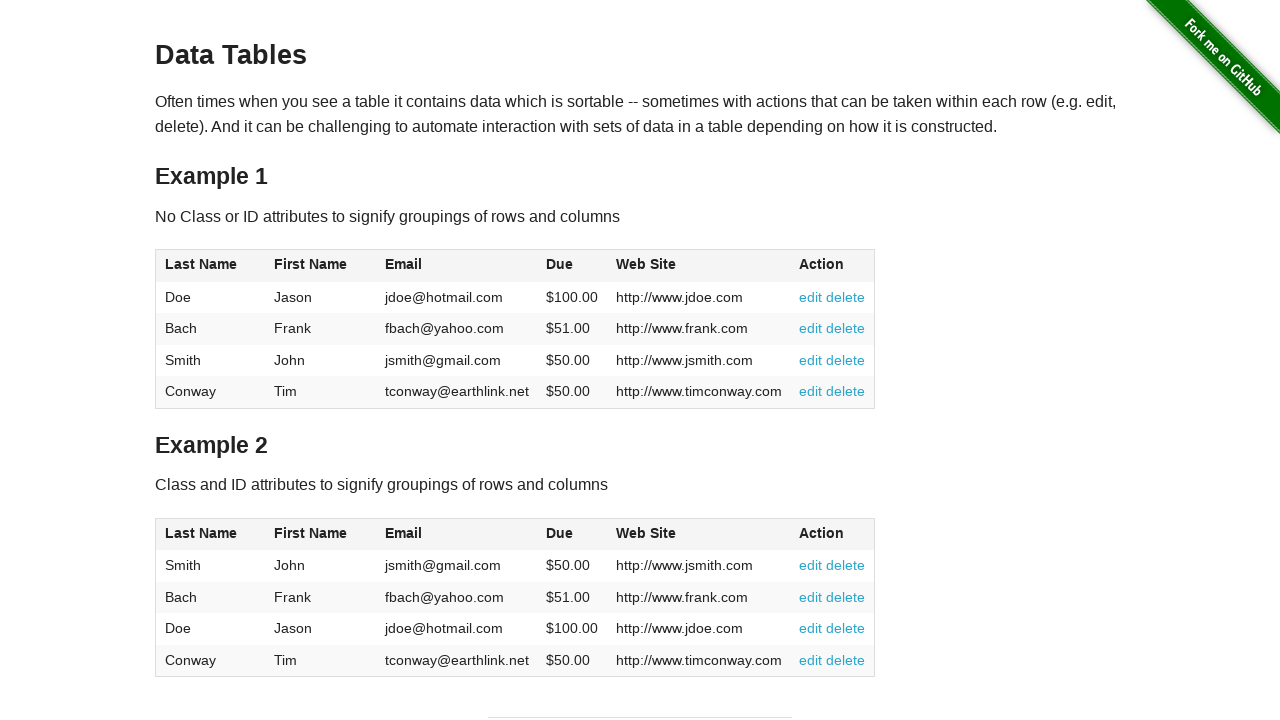

Table sorted by Due column in descending order
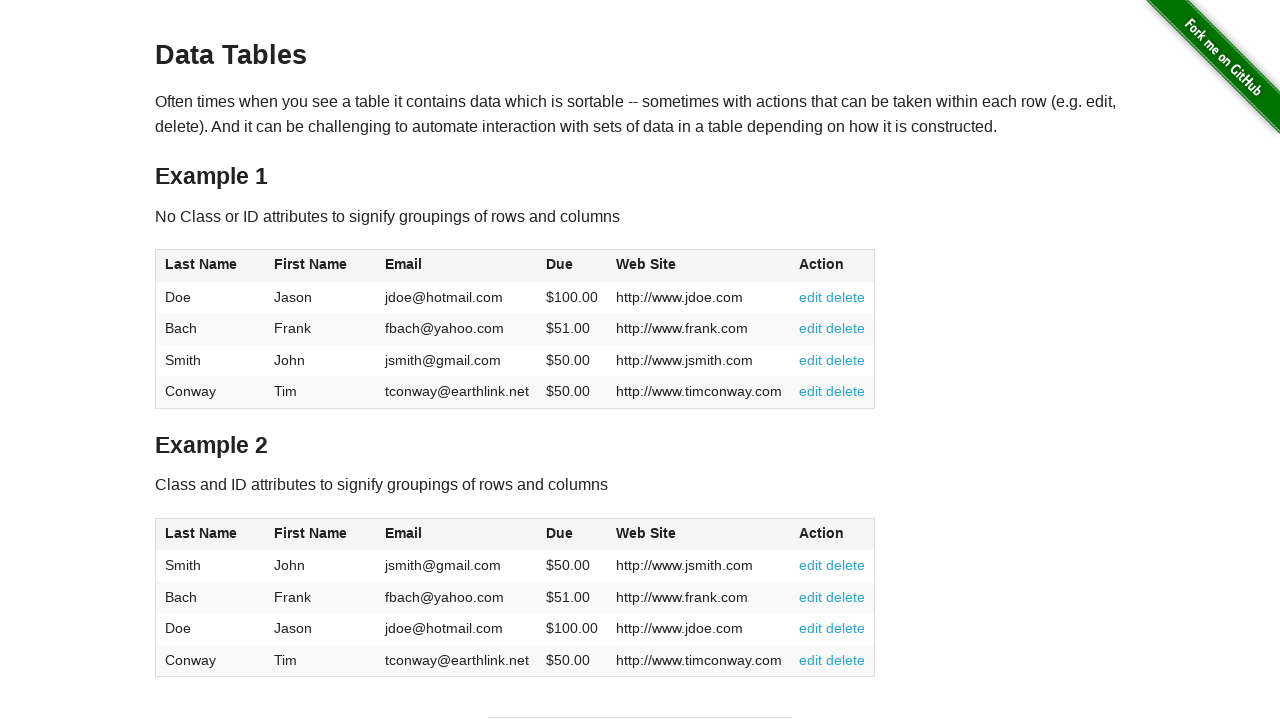

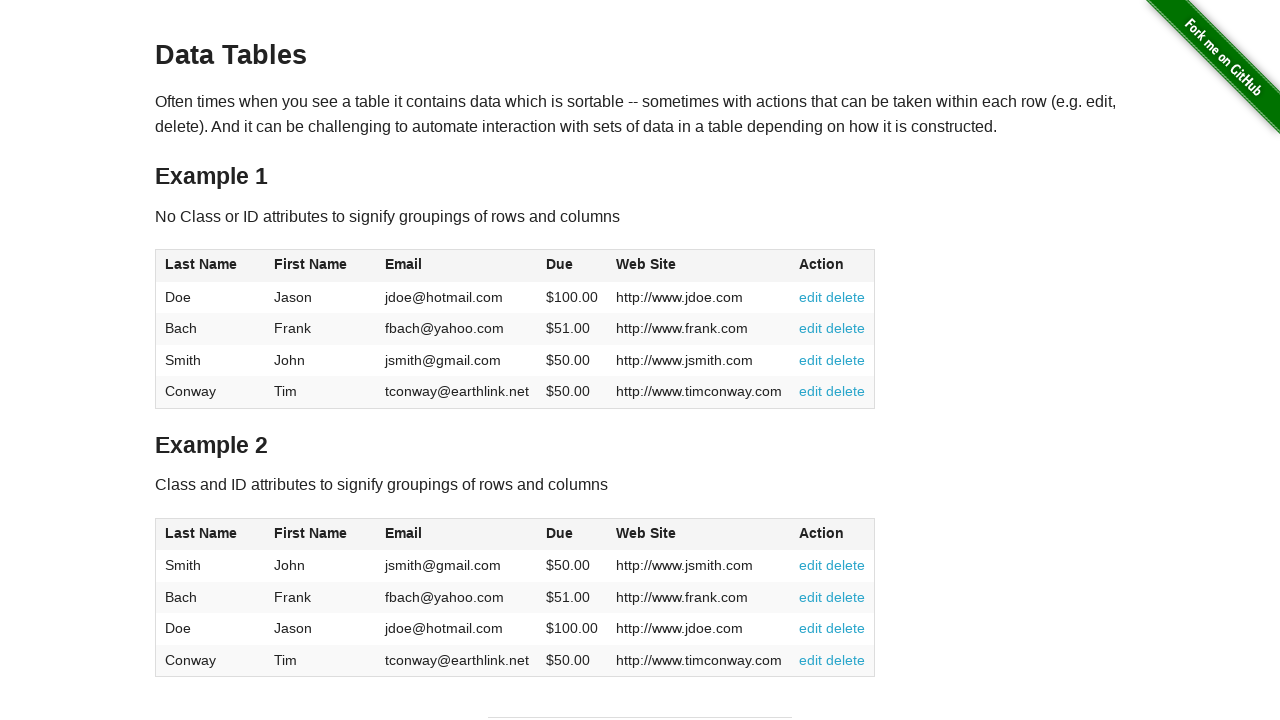